Tests default form state by verifying that the "people" radio button is selected by default, the "robots" radio button is not selected, and checking the button's disabled attribute state.

Starting URL: http://suninjuly.github.io/math.html

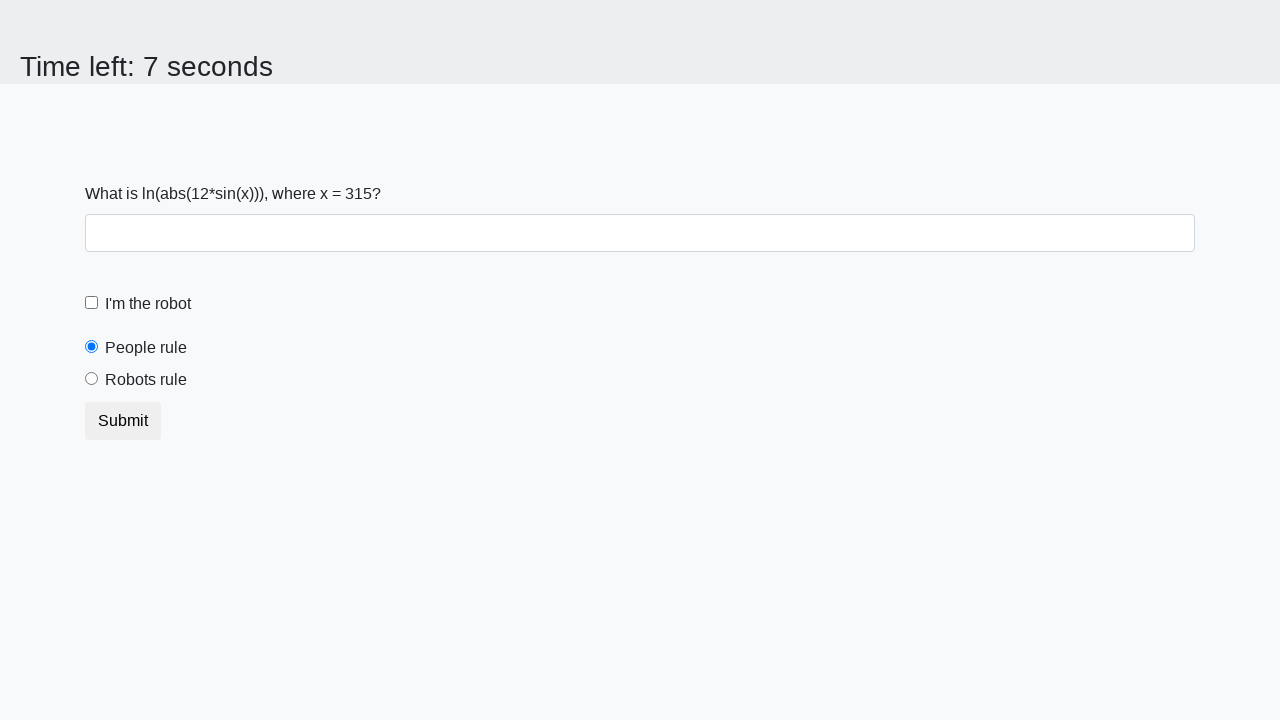

Located the 'people' radio button element
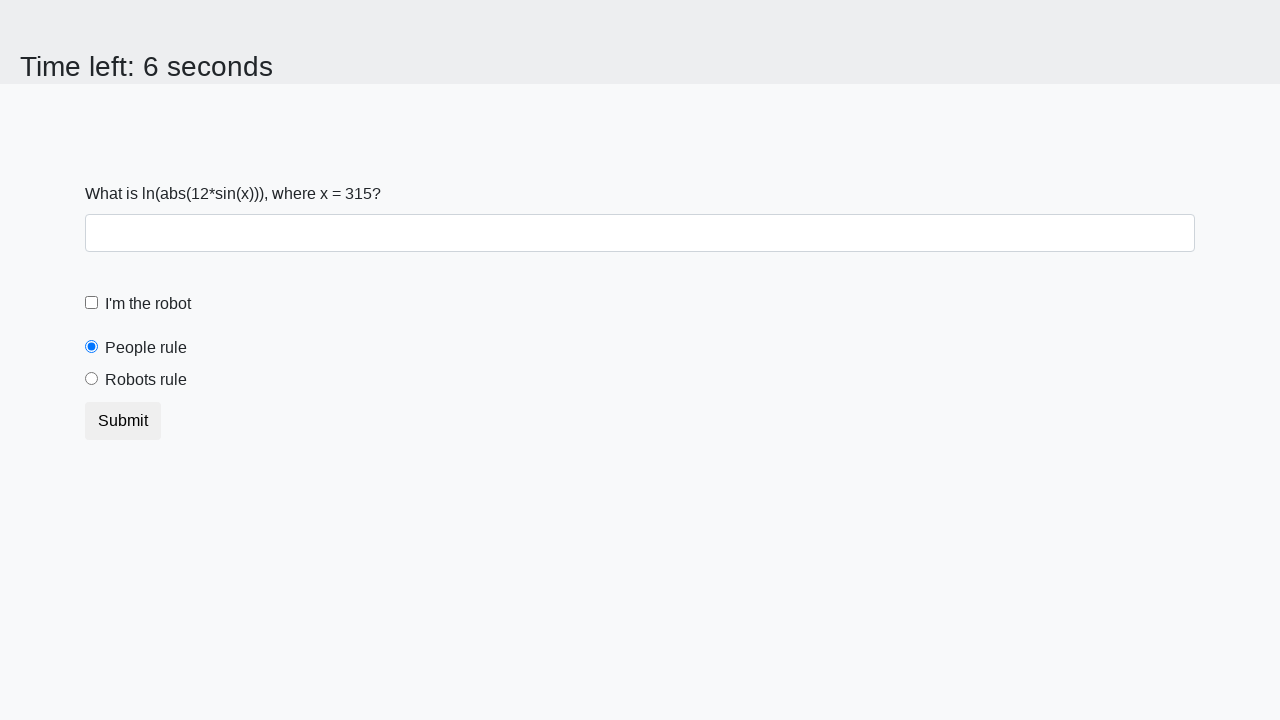

Verified that 'people' radio button is selected by default
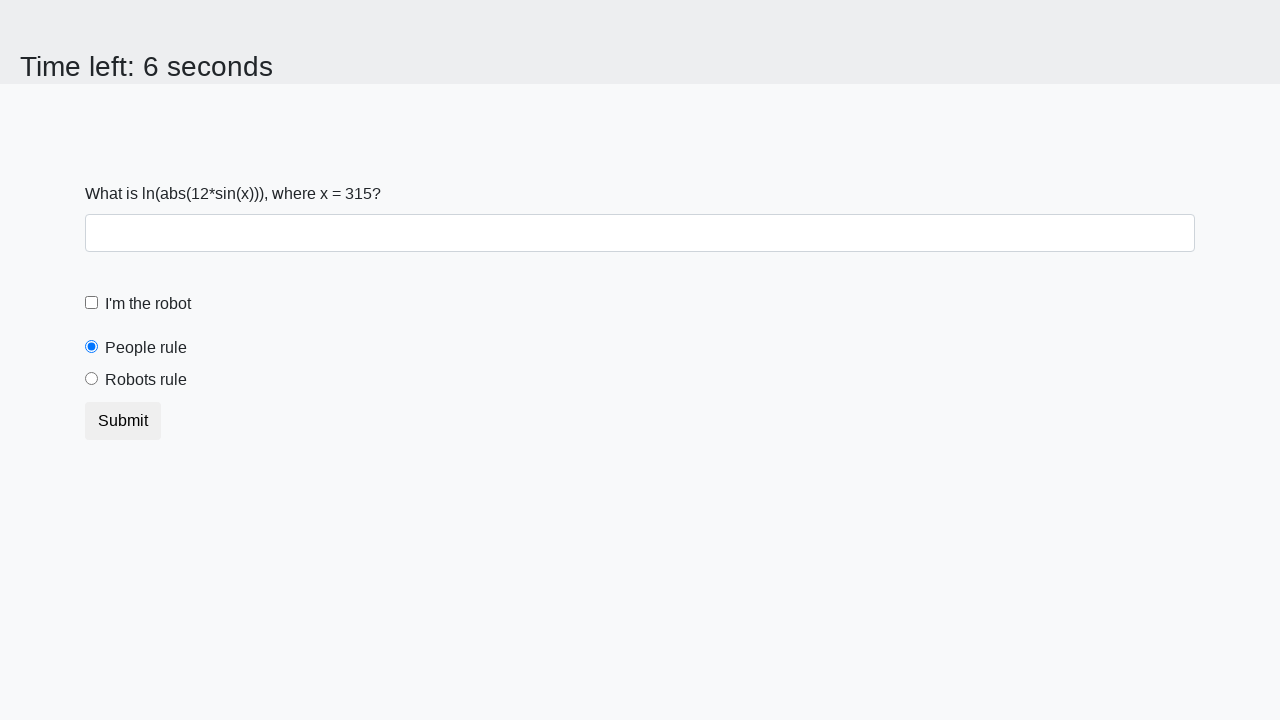

Located the 'robots' radio button element
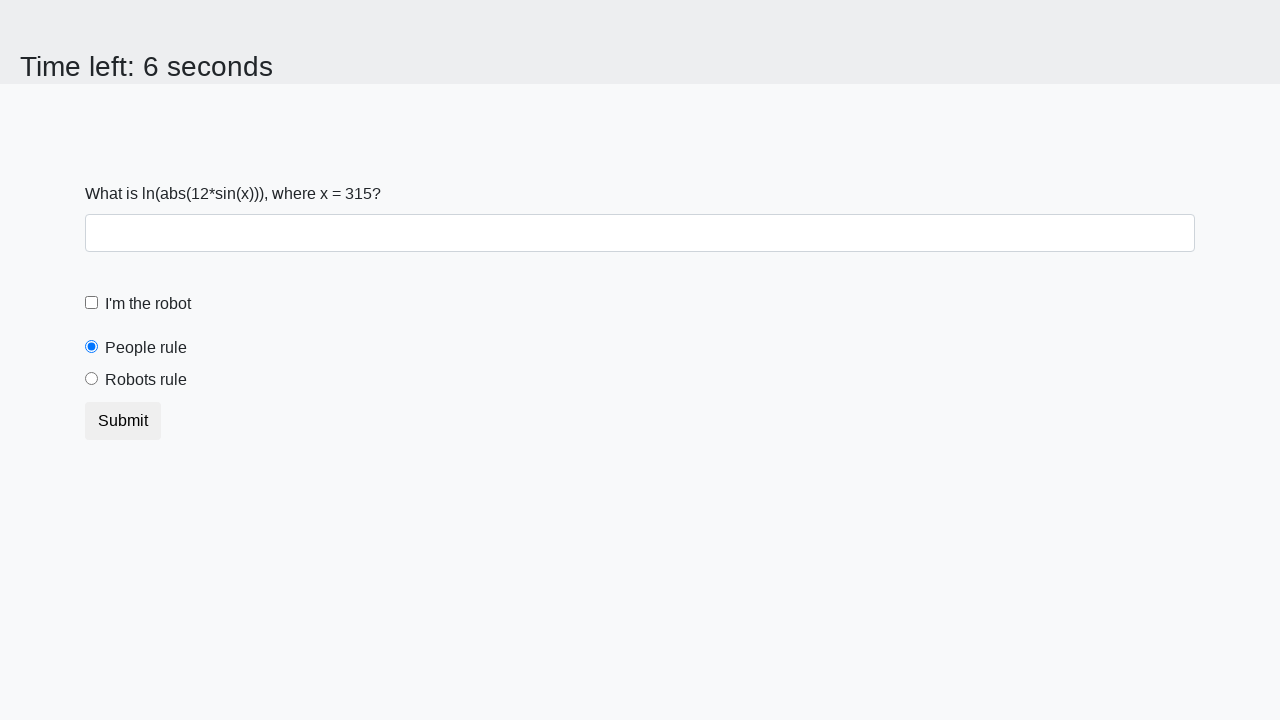

Verified that 'robots' radio button is not selected by default
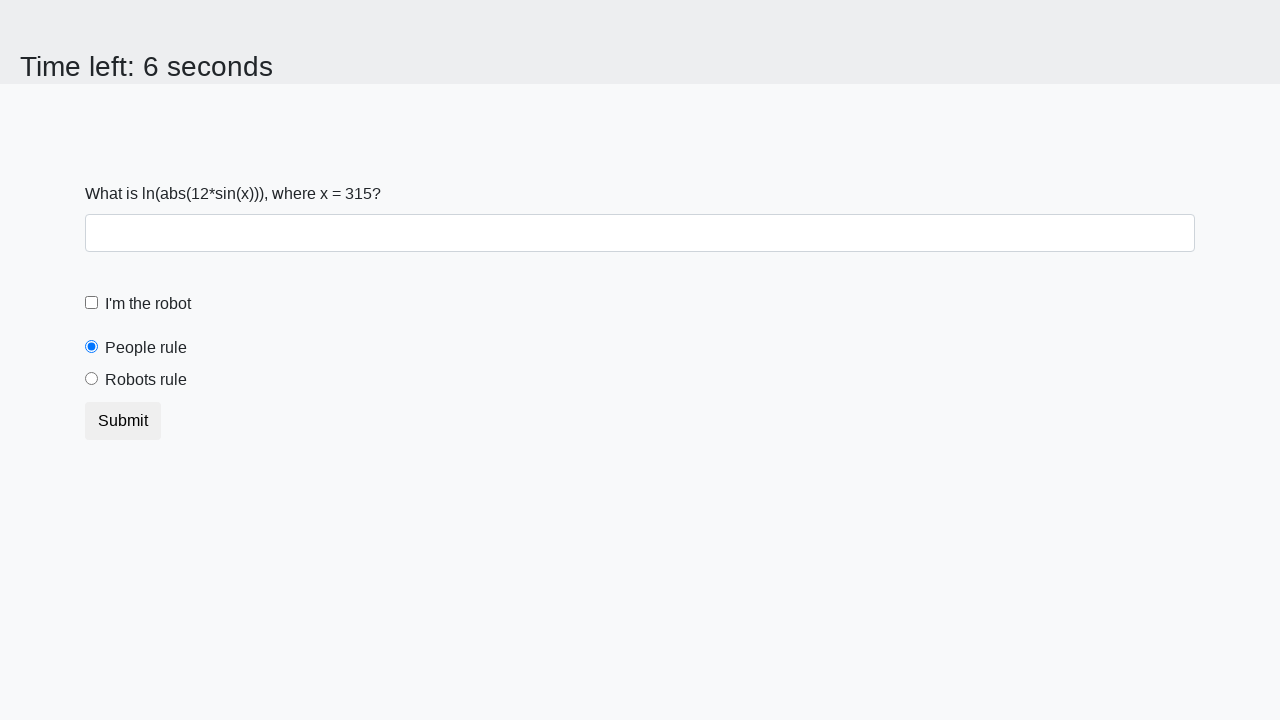

Located the submit button element
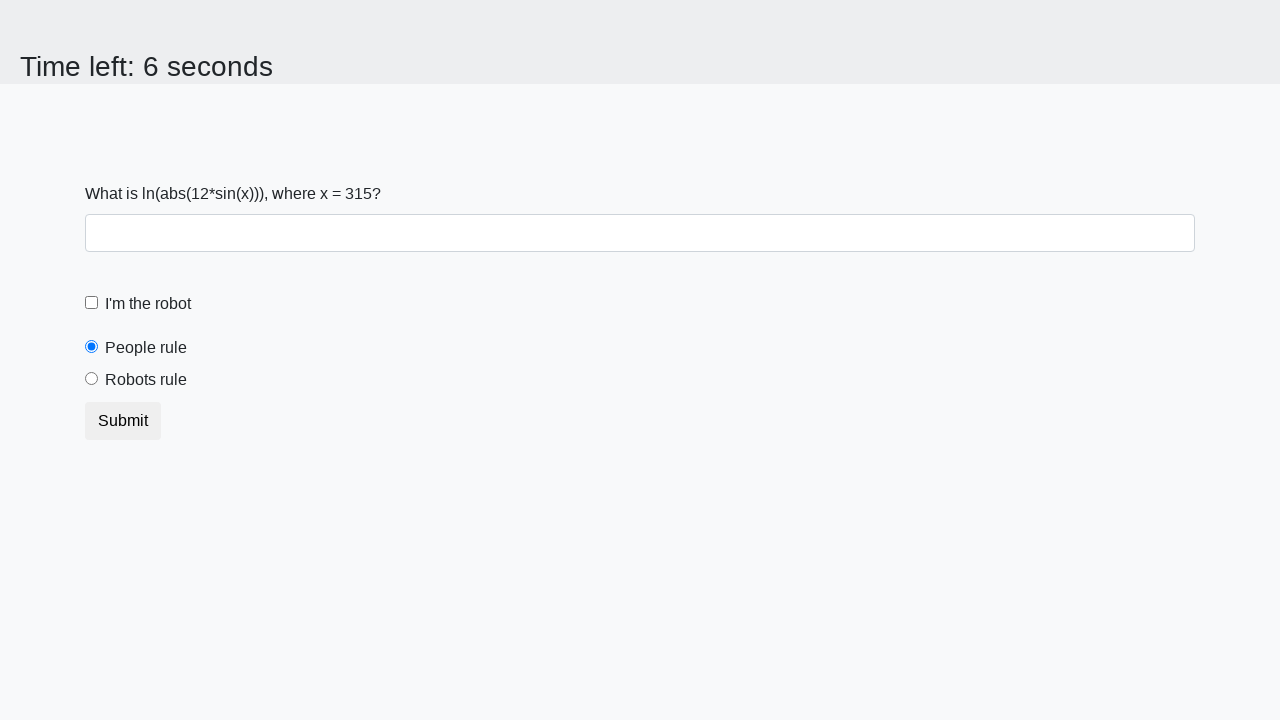

Retrieved the disabled attribute from the submit button
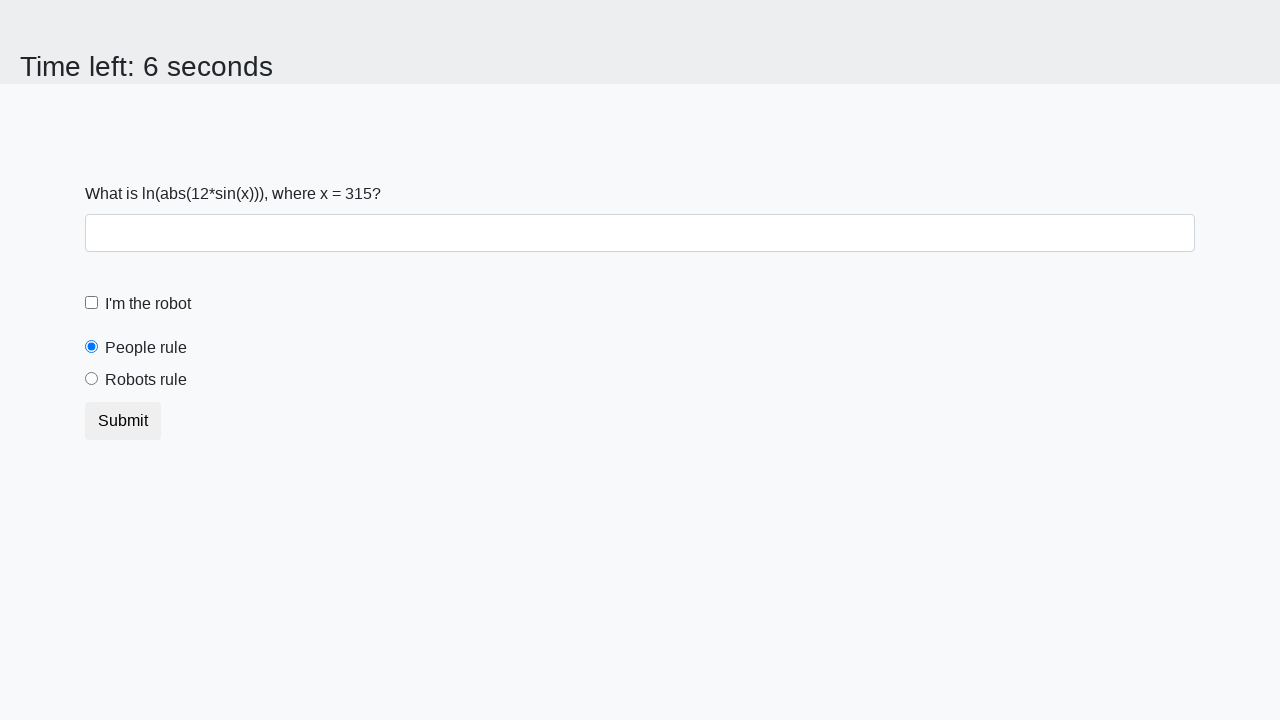

Verified that submit button is not disabled
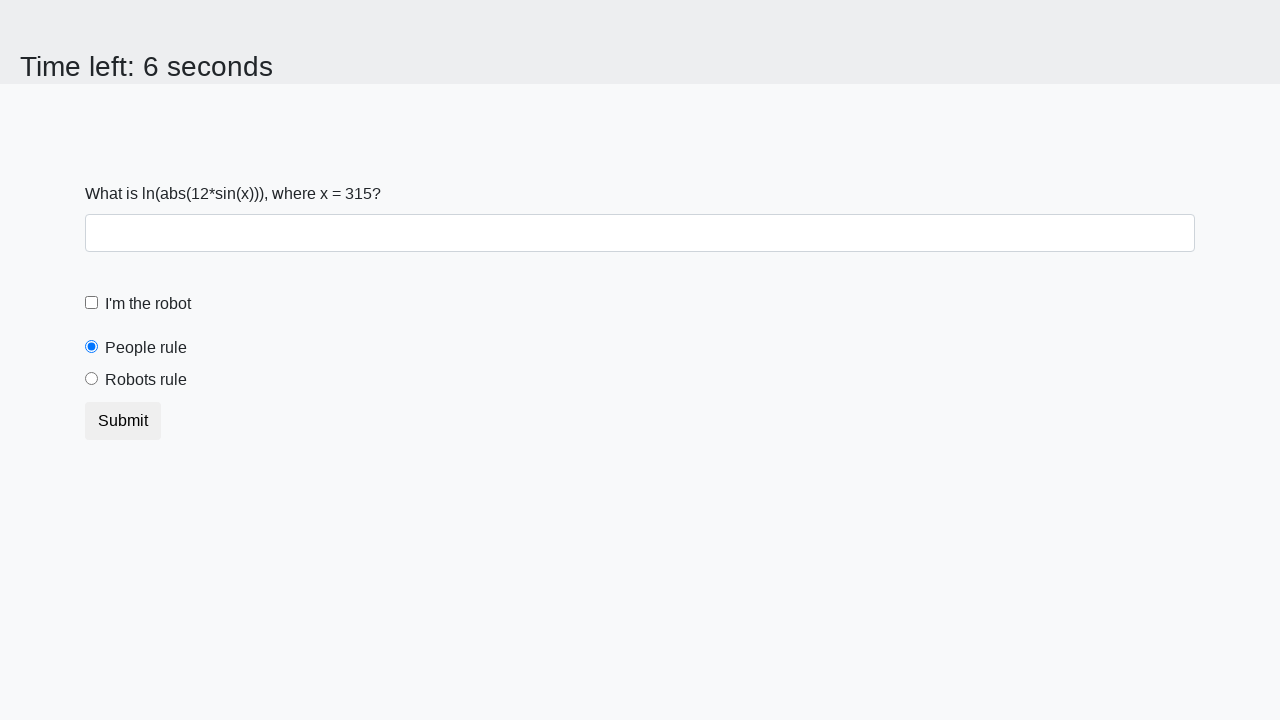

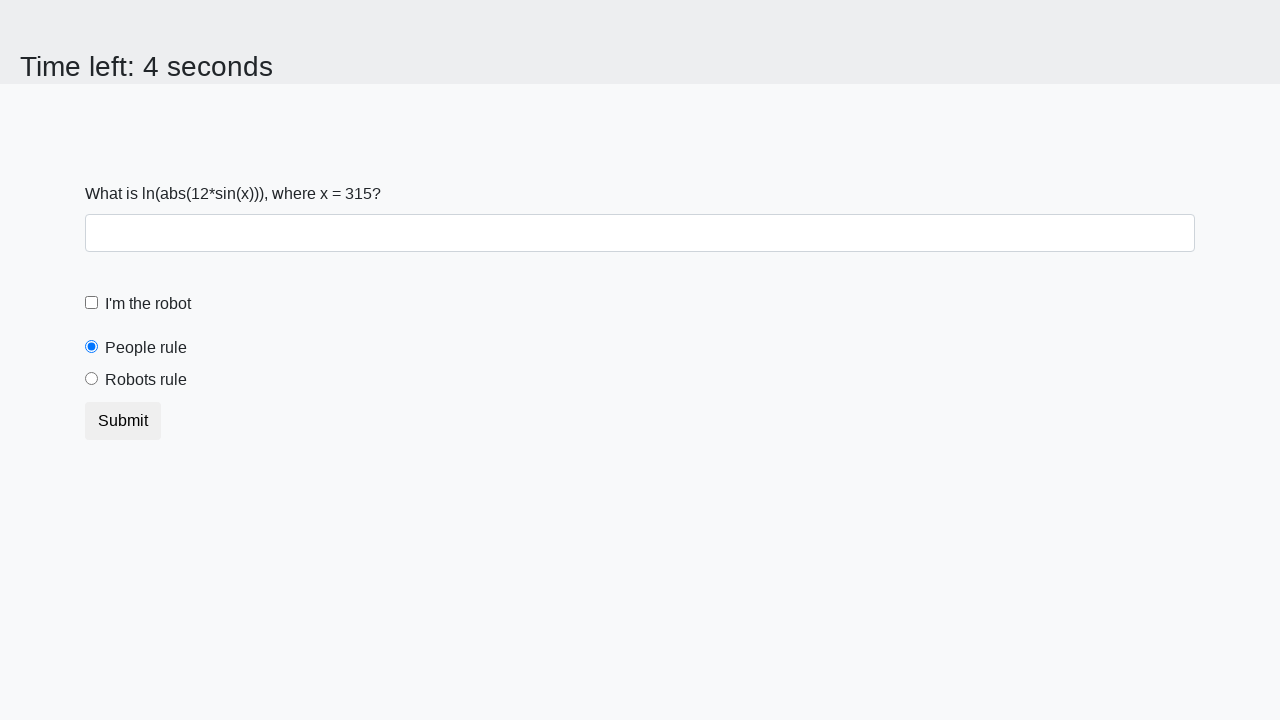